Tests drag and drop functionality by dragging a draggable element onto a droppable target and verifying the draggable element is positioned within the droppable area.

Starting URL: http://www.seleniumui.moderntester.pl/droppable.php

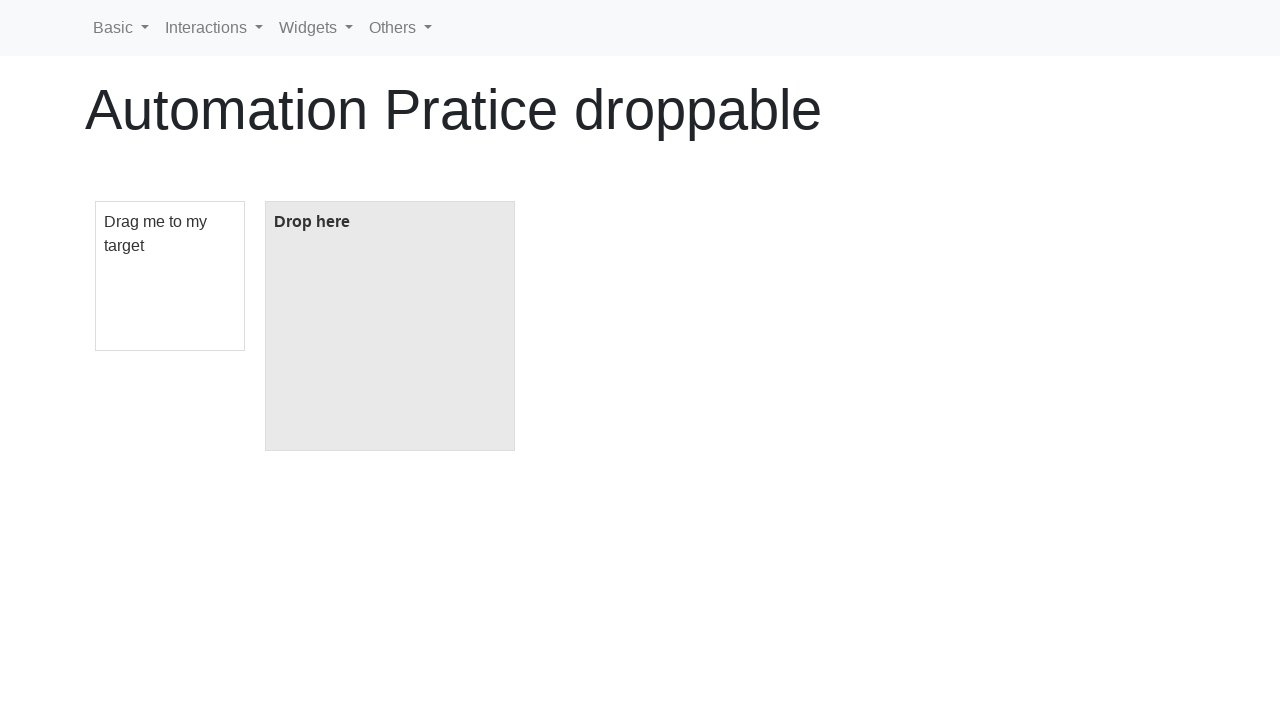

Navigated to droppable test page
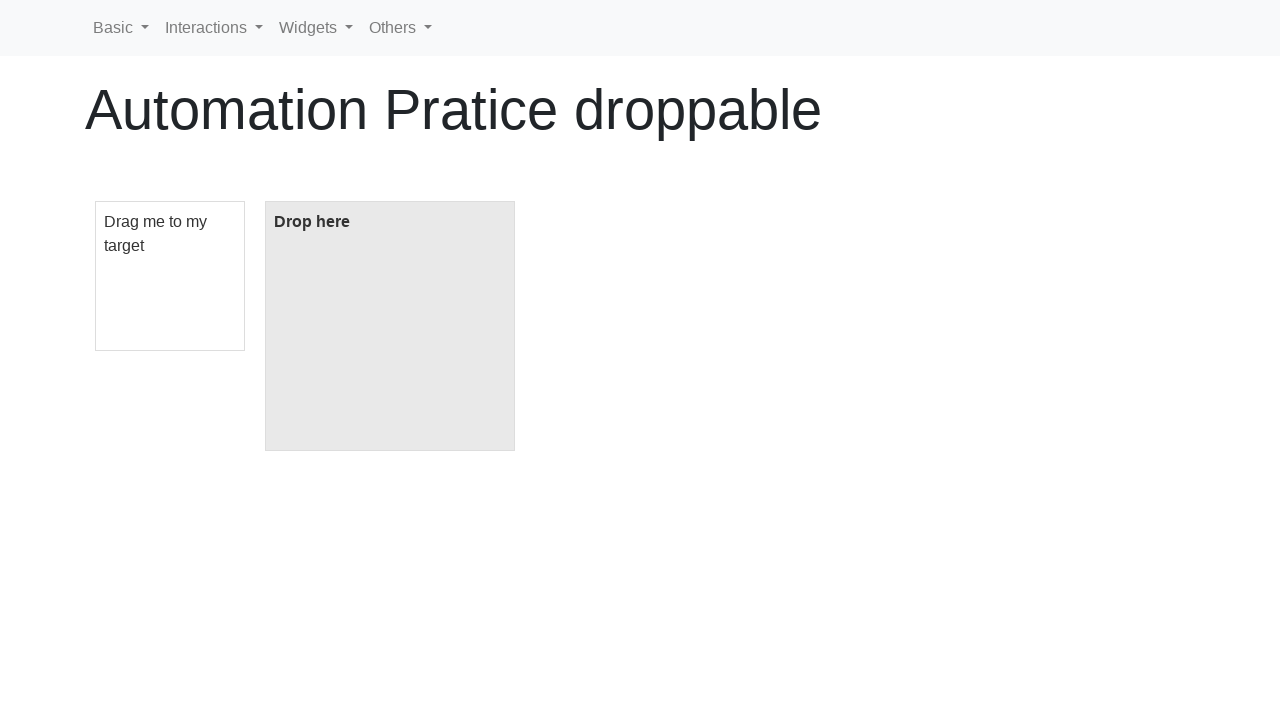

Located draggable element
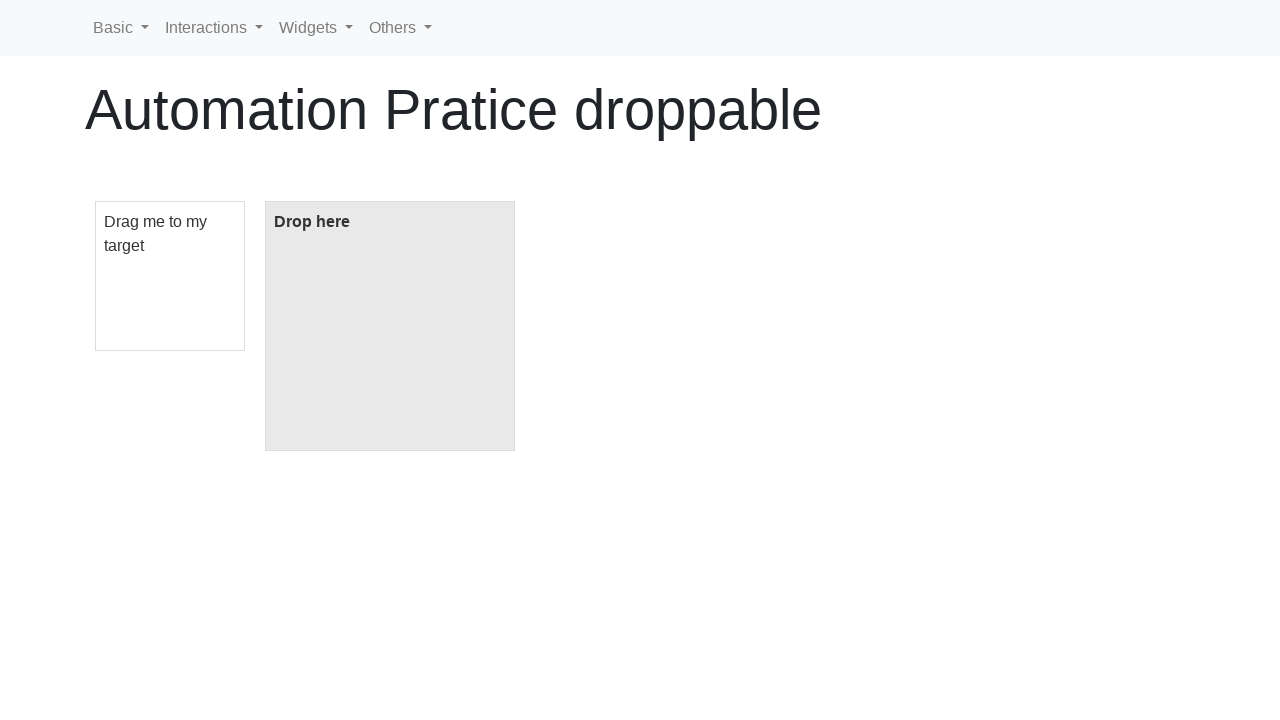

Located droppable element
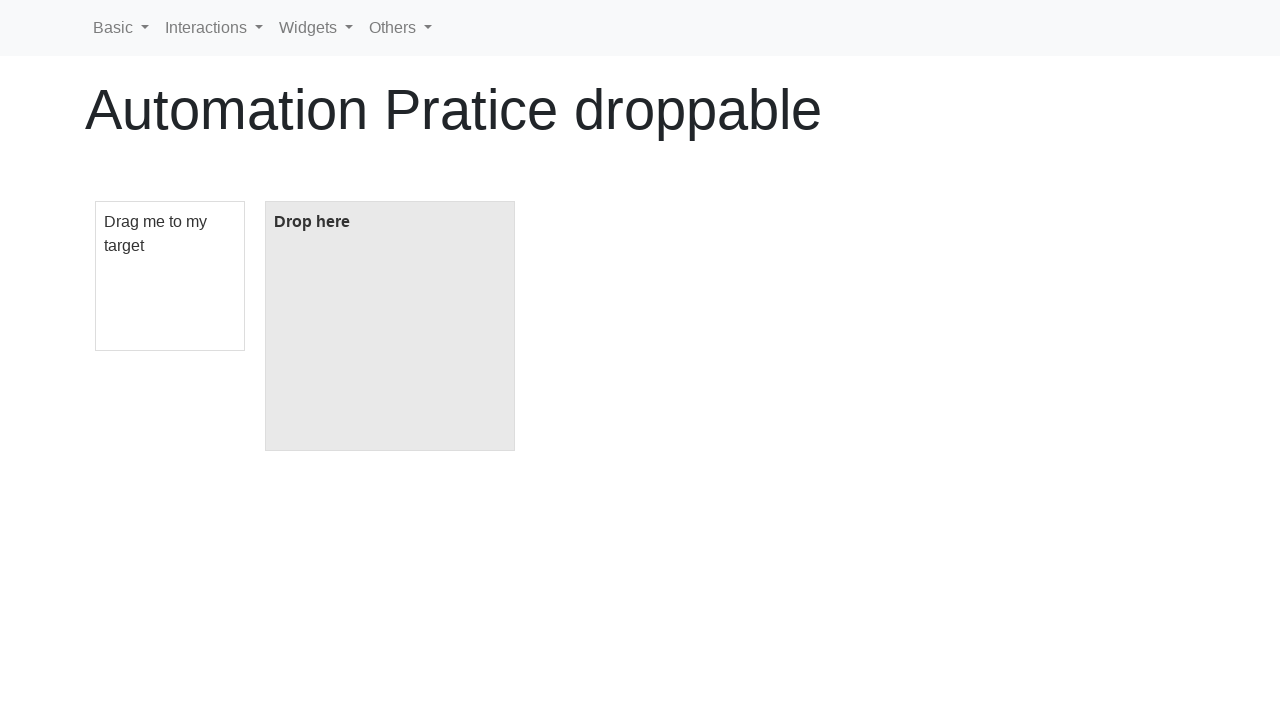

Draggable element is visible
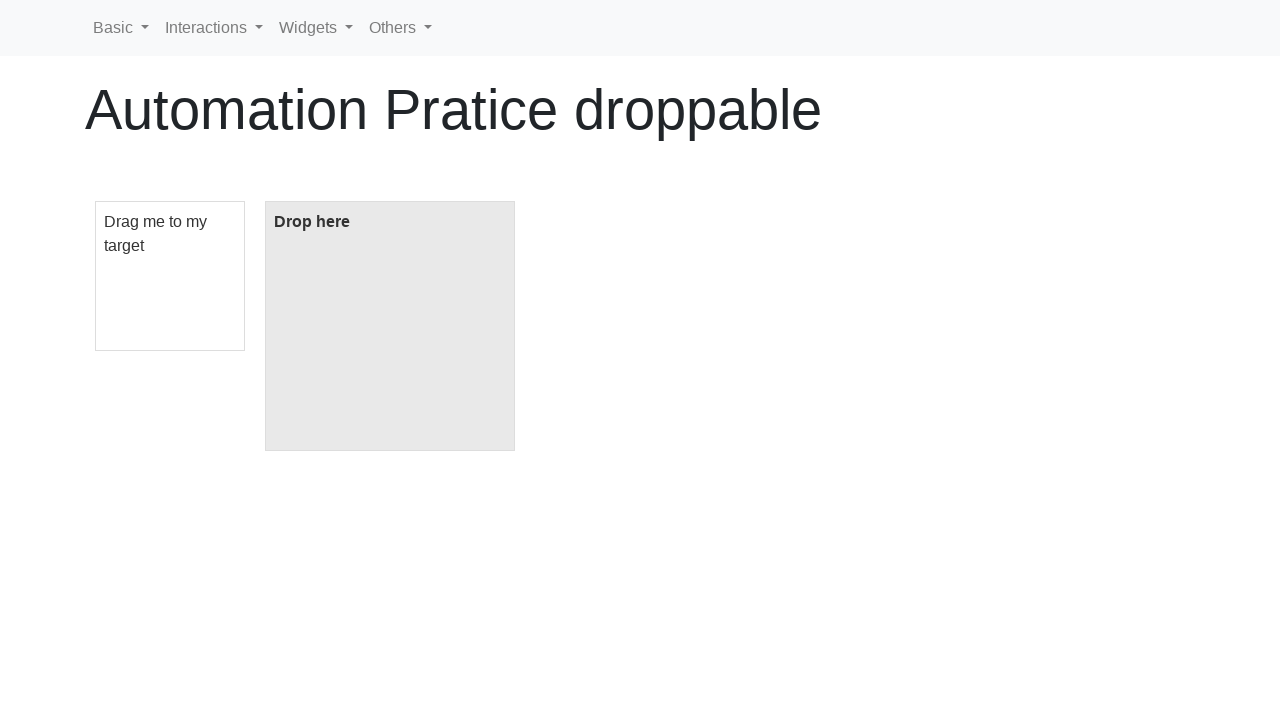

Droppable element is visible
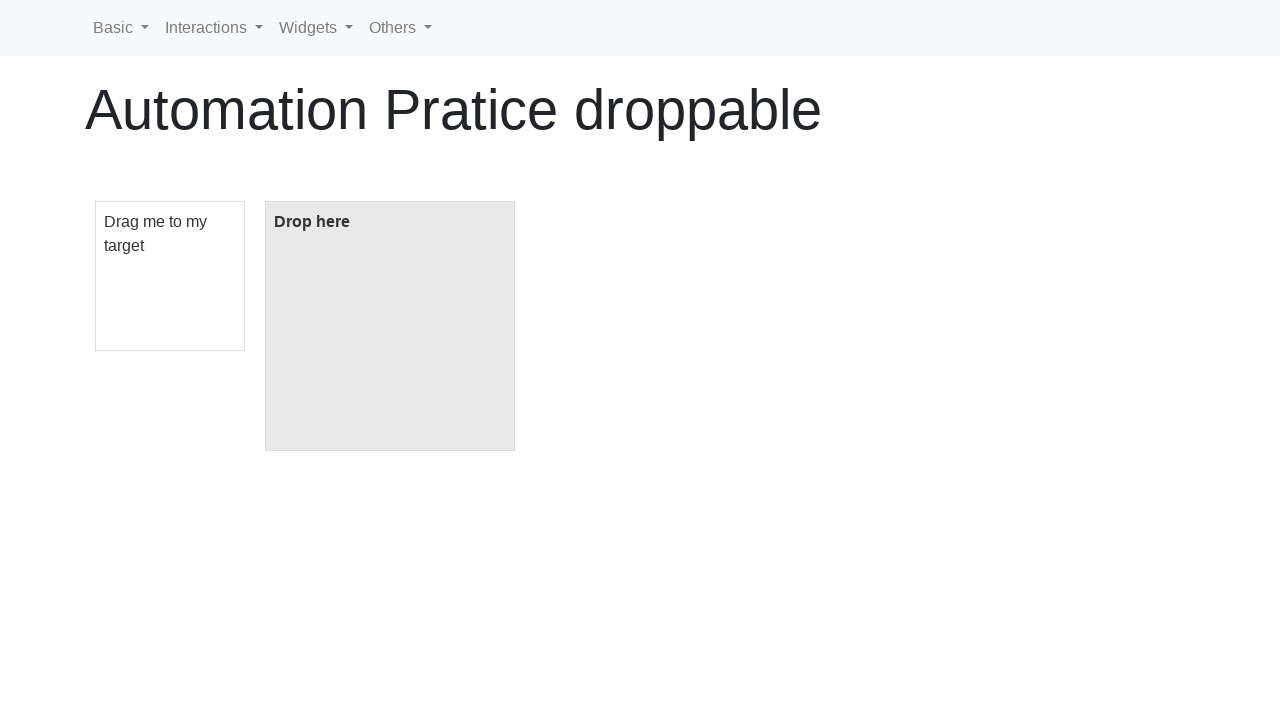

Dragged draggable element onto droppable target at (390, 326)
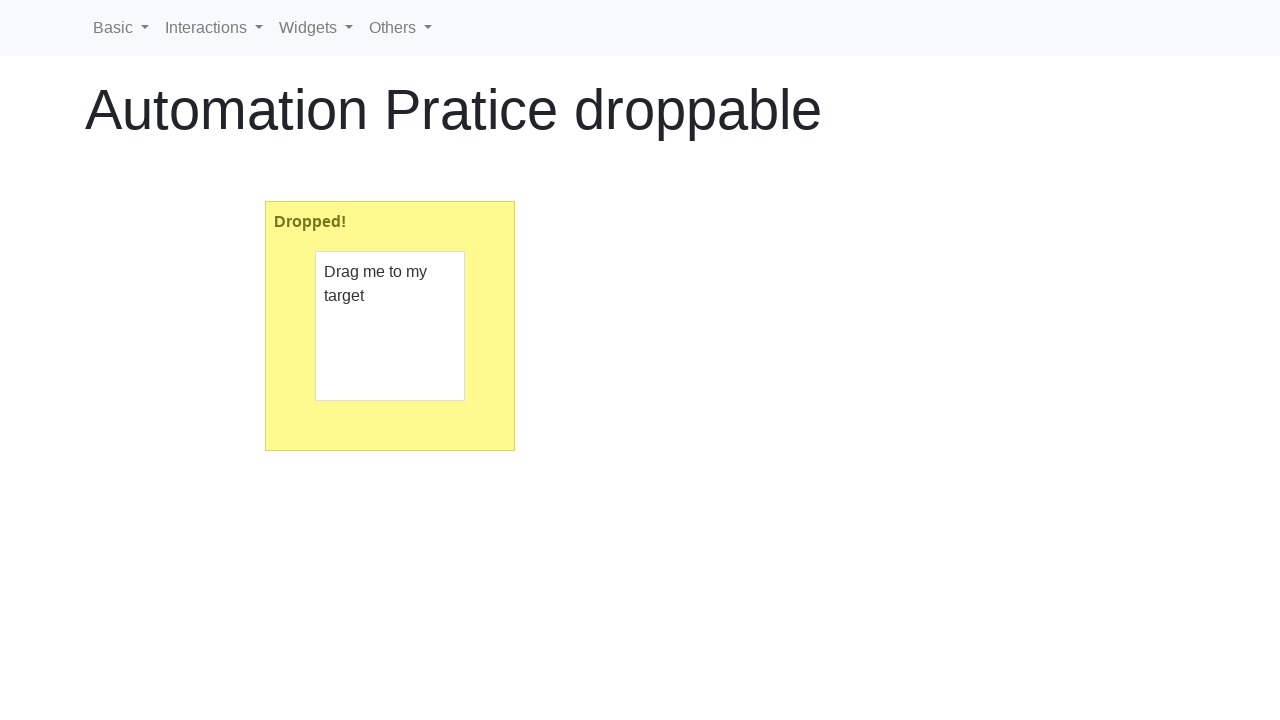

Verified drop was successful - droppable element now contains 'Dropped!' text
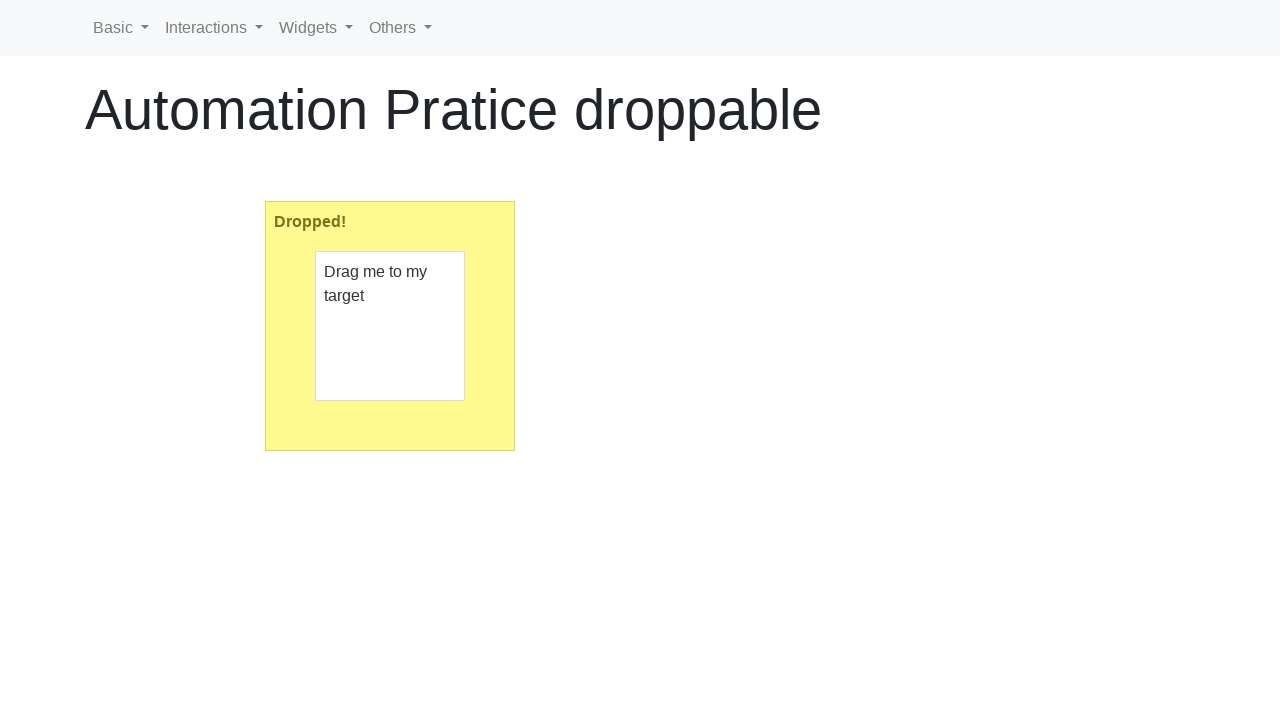

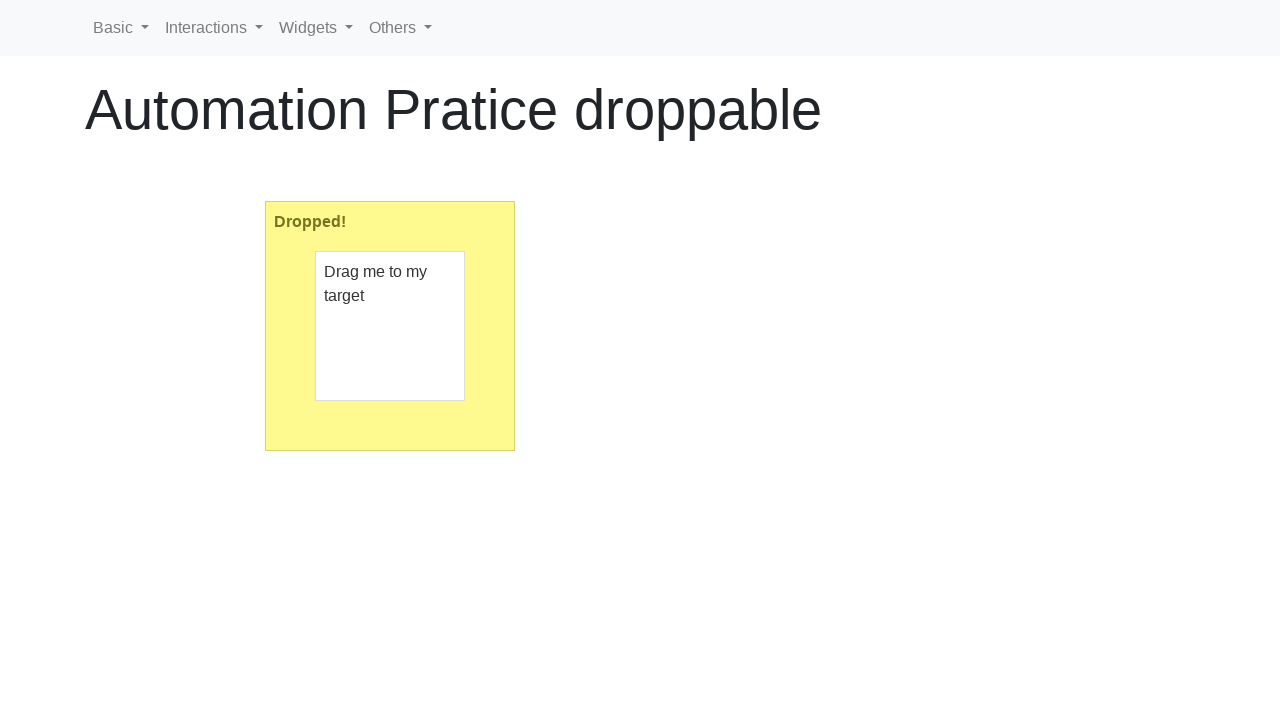